Tests tab widget functionality by clicking through different tabs and verifying content display

Starting URL: https://demoqa.com/tabs

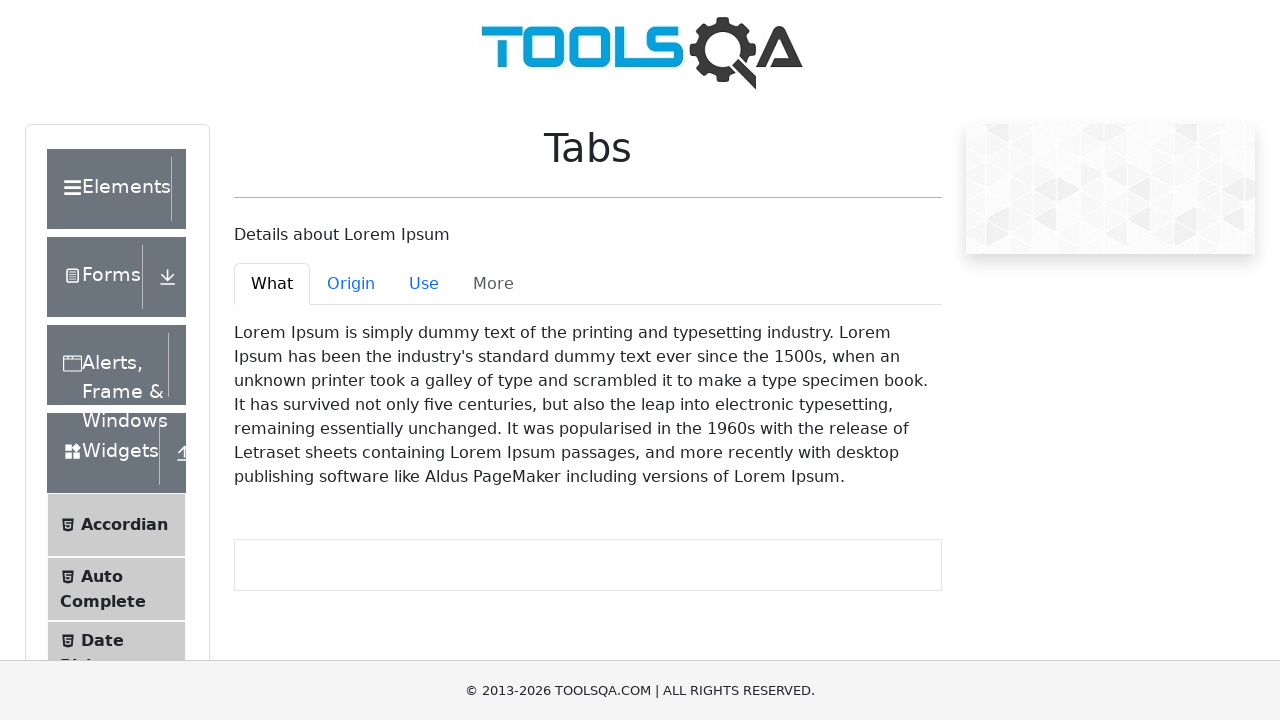

Verified 'What' tab content is displayed by default
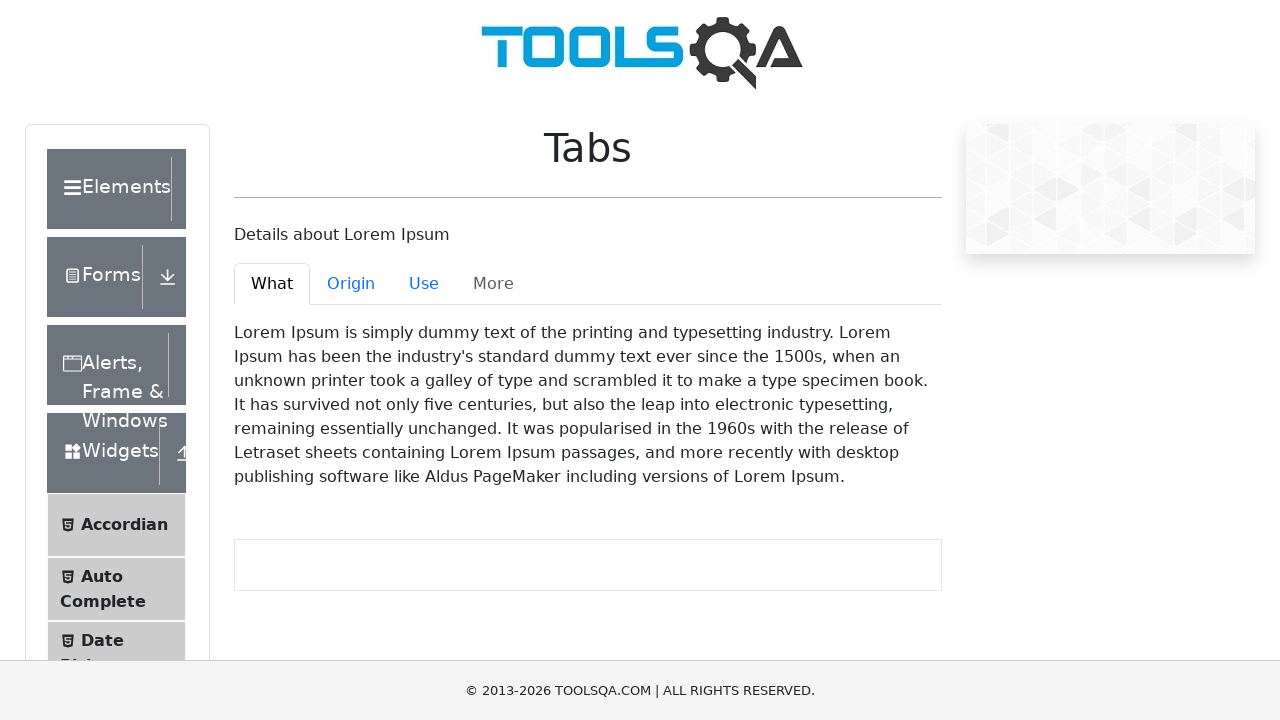

Located 'Origin' tab element
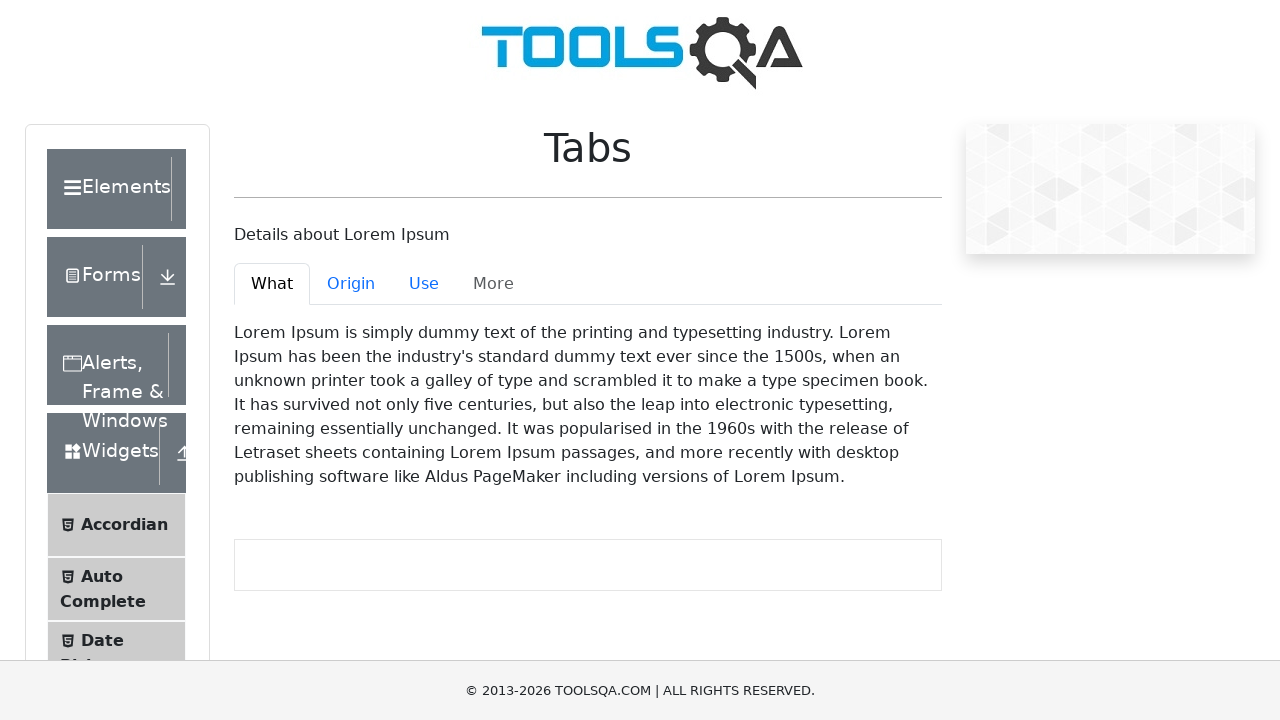

Clicked 'Origin' tab at (351, 284) on #demo-tab-origin
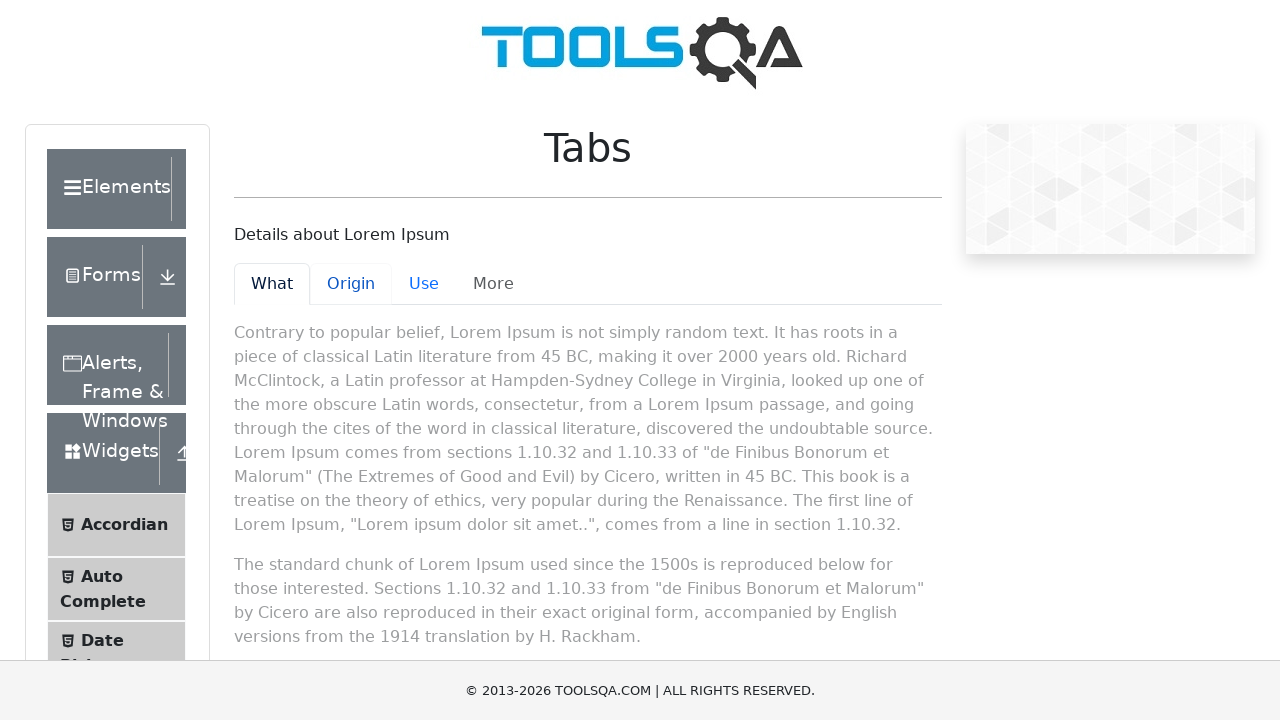

Verified 'Origin' tab content is now displayed
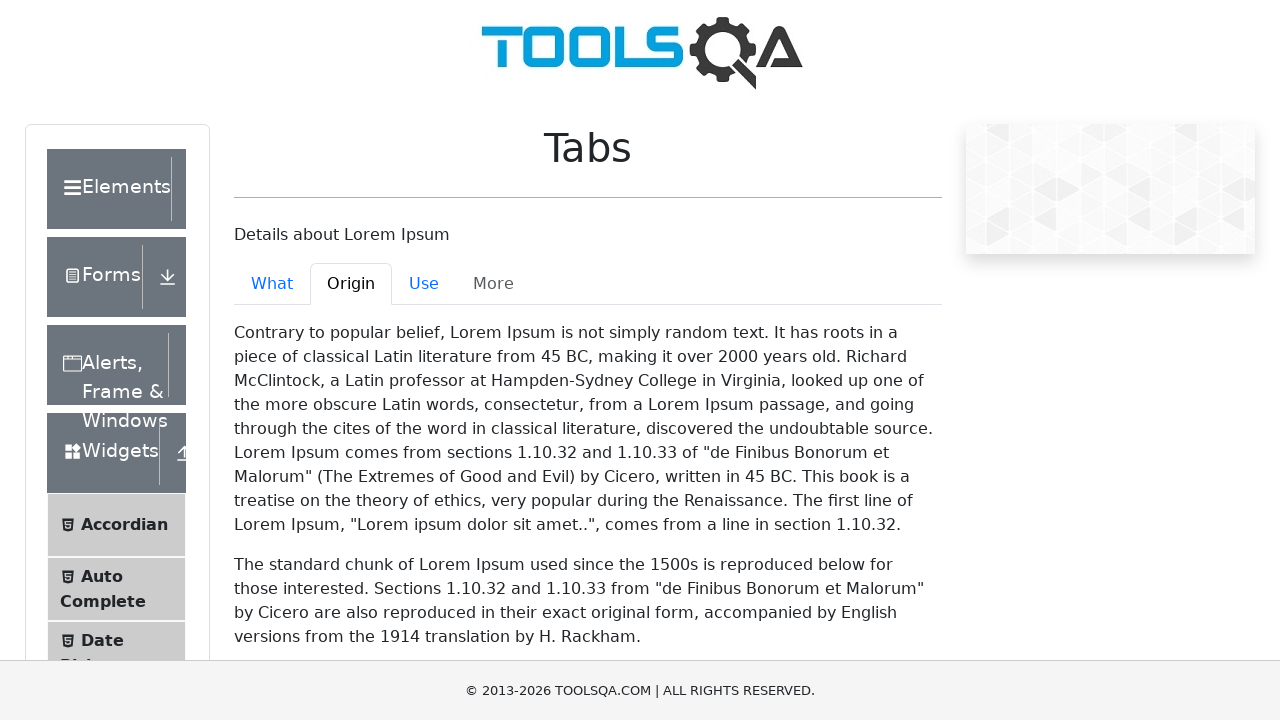

Located 'Use' tab element
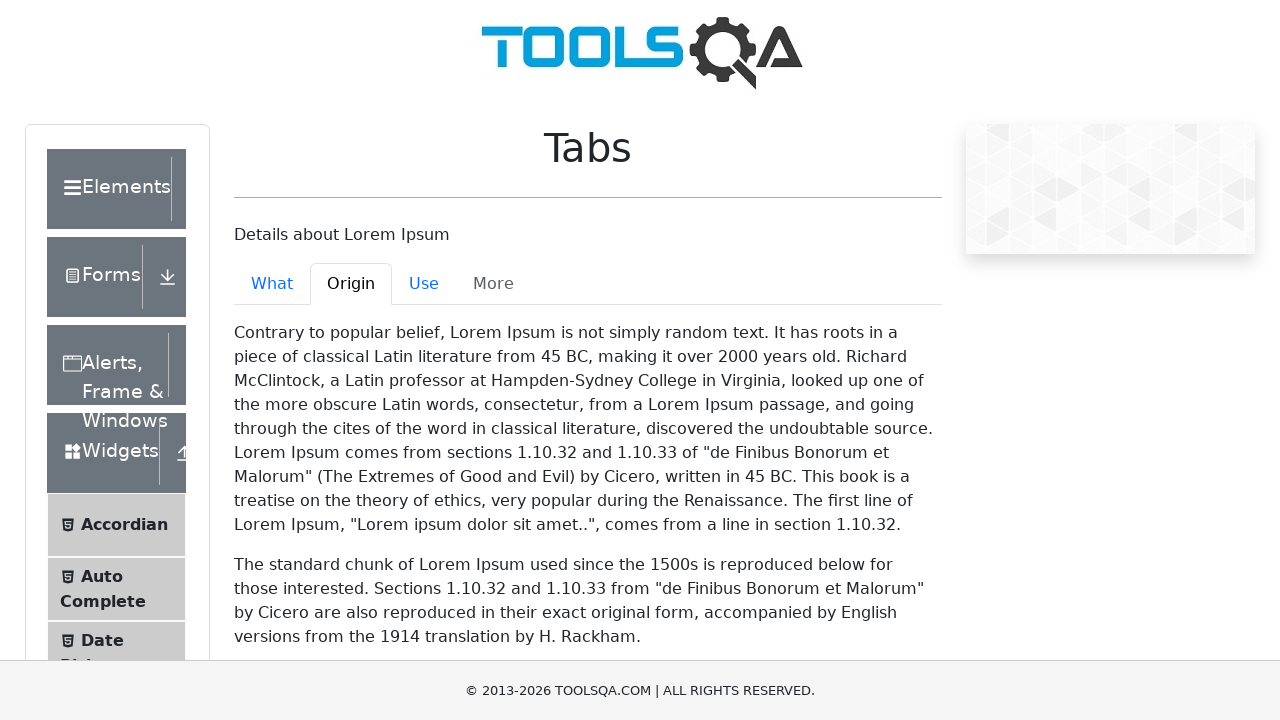

Clicked 'Use' tab at (424, 284) on #demo-tab-use
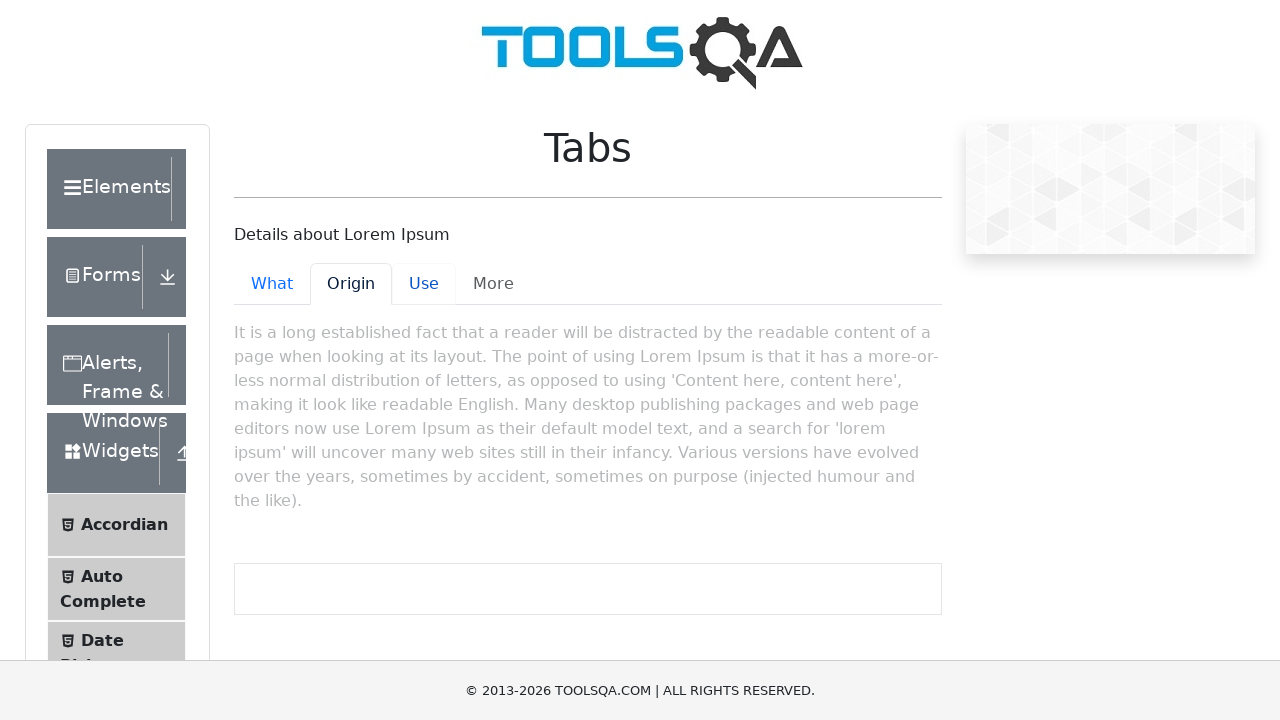

Verified 'Use' tab content is now displayed
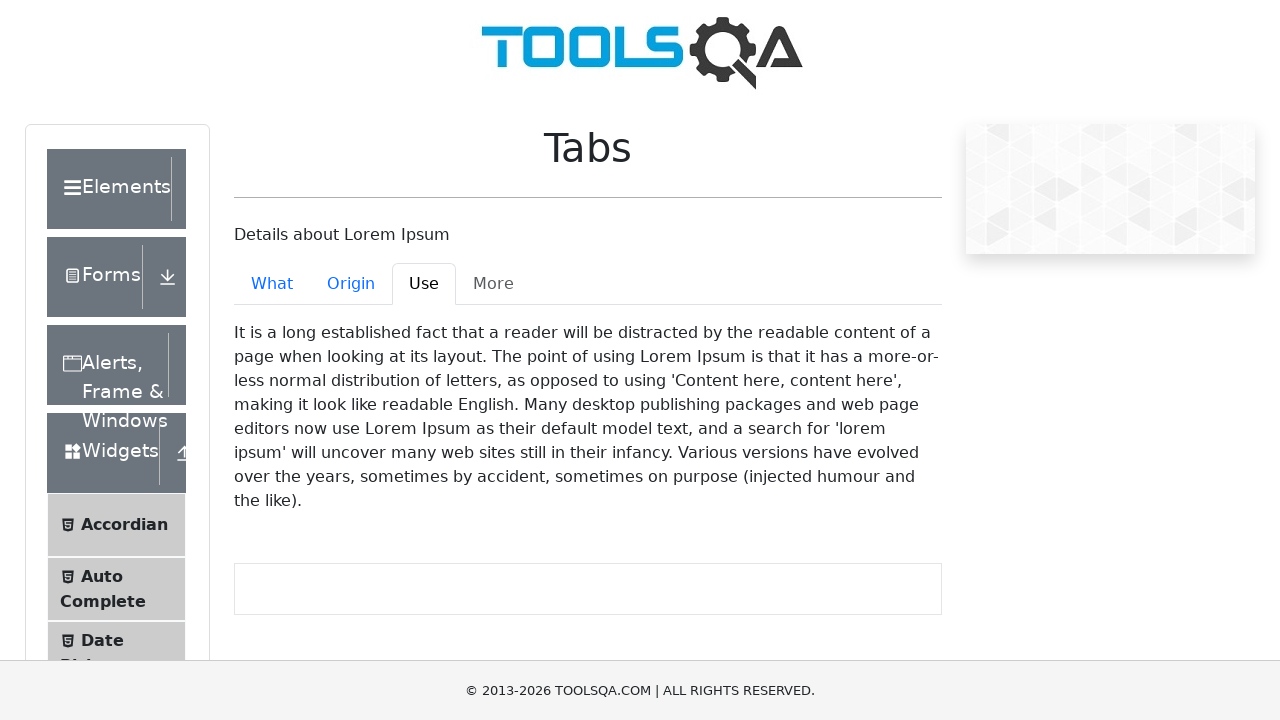

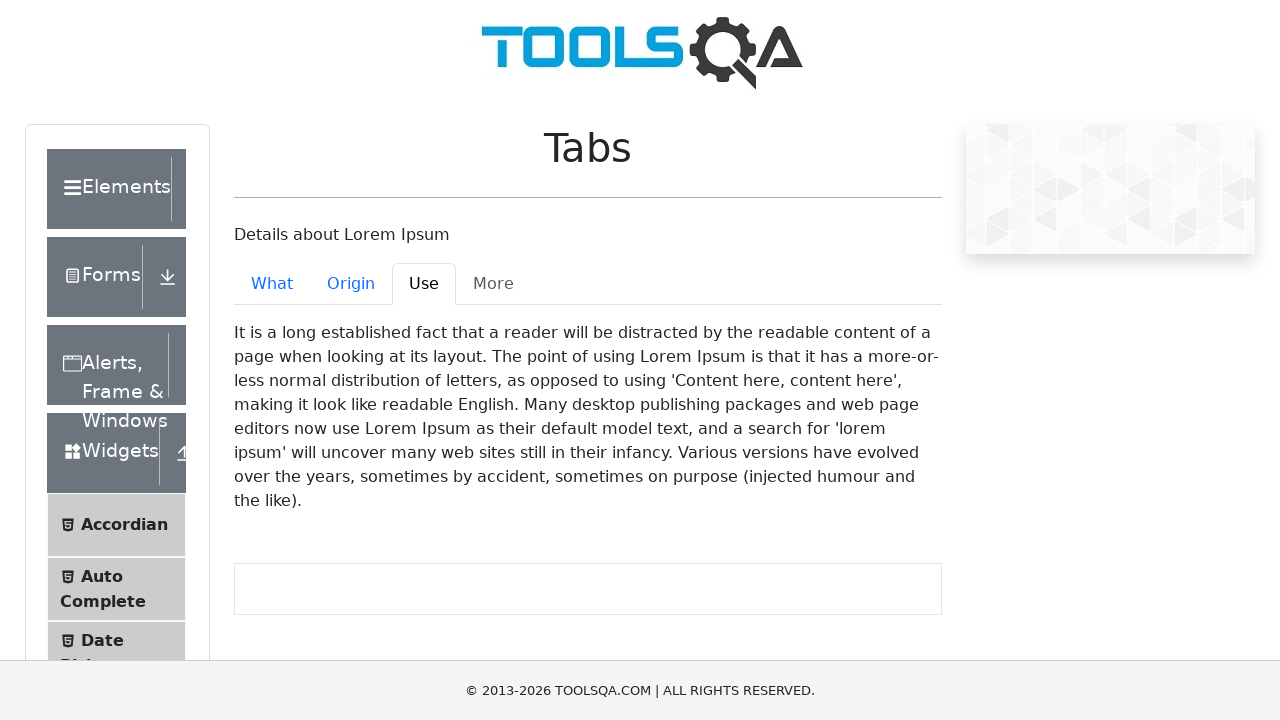